Tests mouse hover action on a navigation menu element

Starting URL: https://www.beyondkey.com/

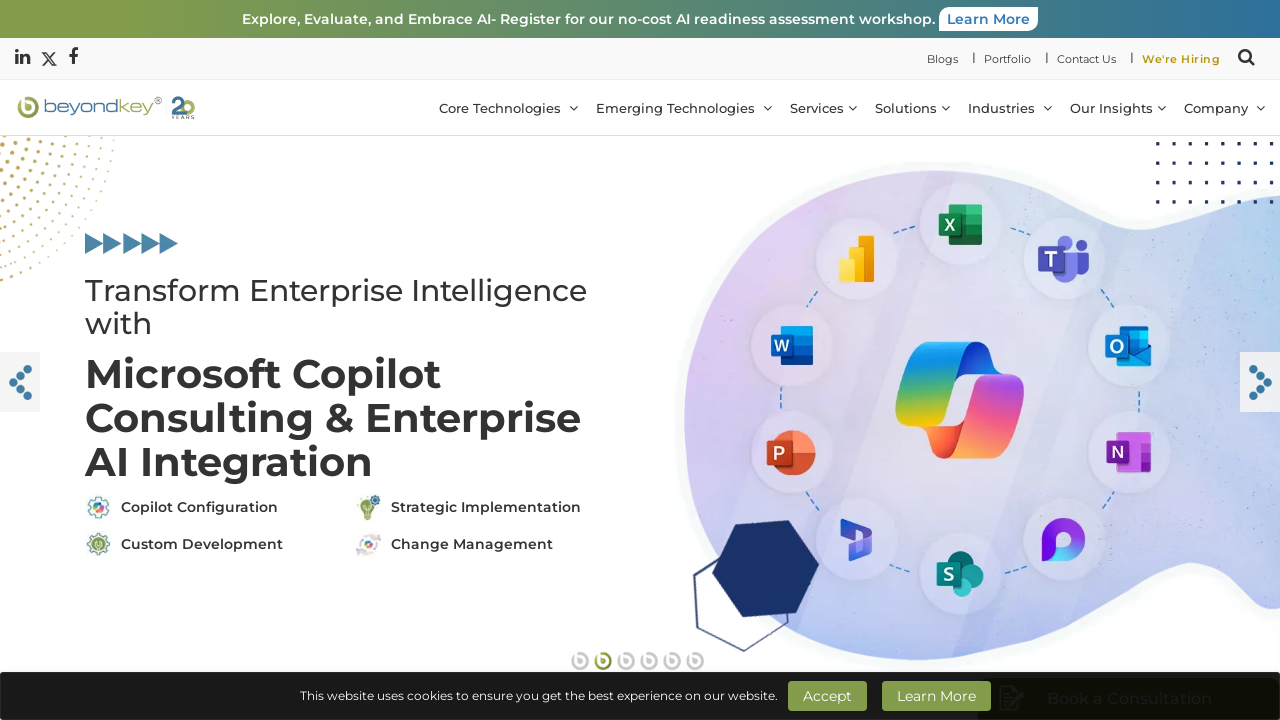

Hovered over navigation menu element with dropdown arrow at (508, 107) on .tpnav a.arrowDown.firstSub
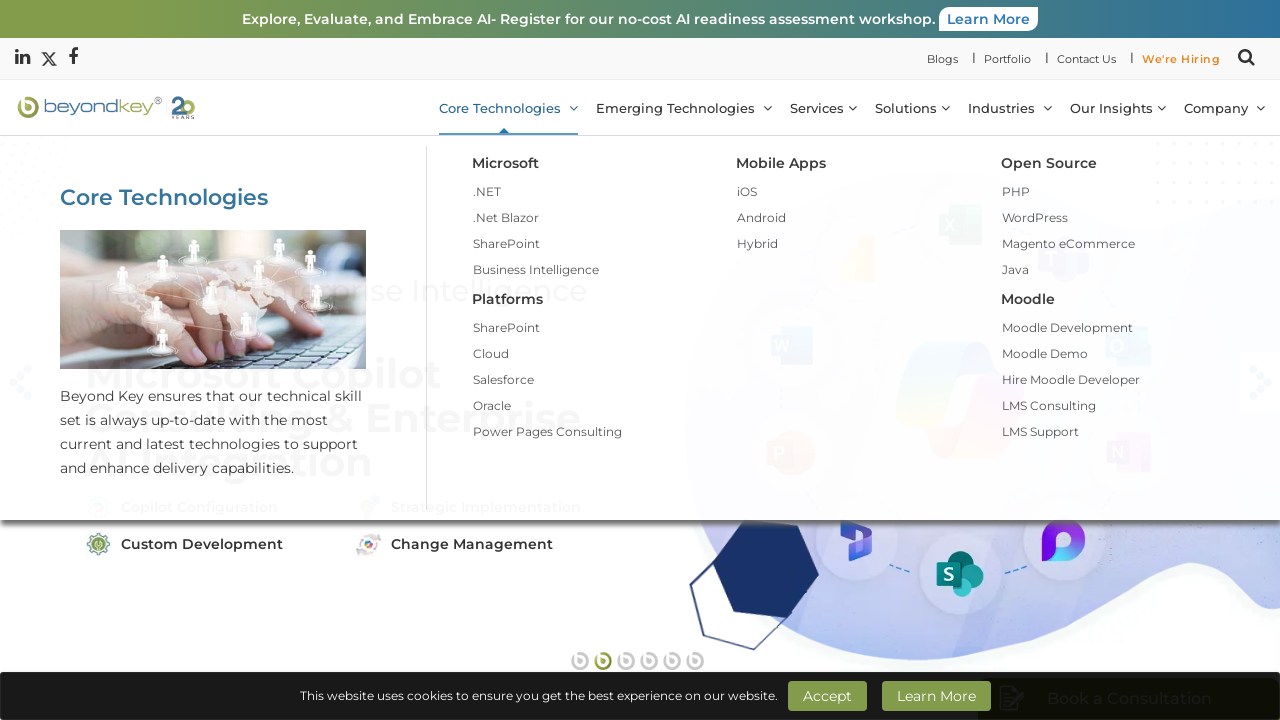

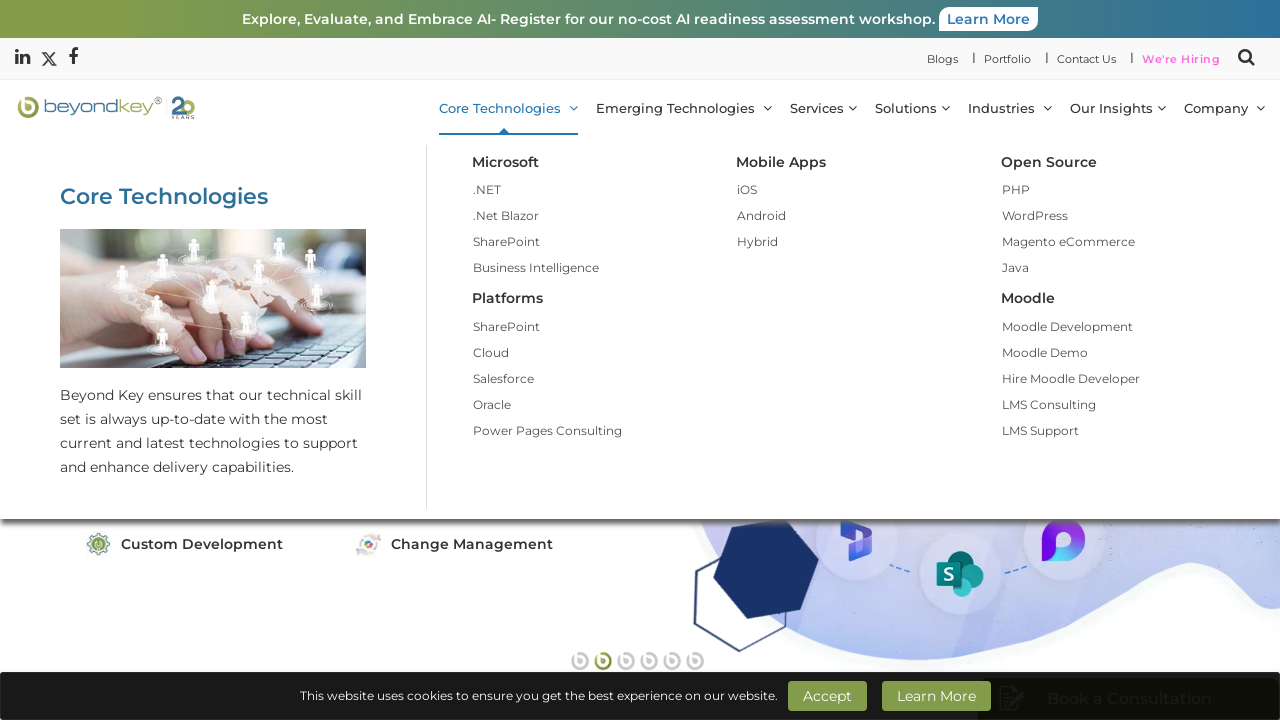